Navigates to anhtester.com homepage and clicks on the "API Testing" section link

Starting URL: https://anhtester.com

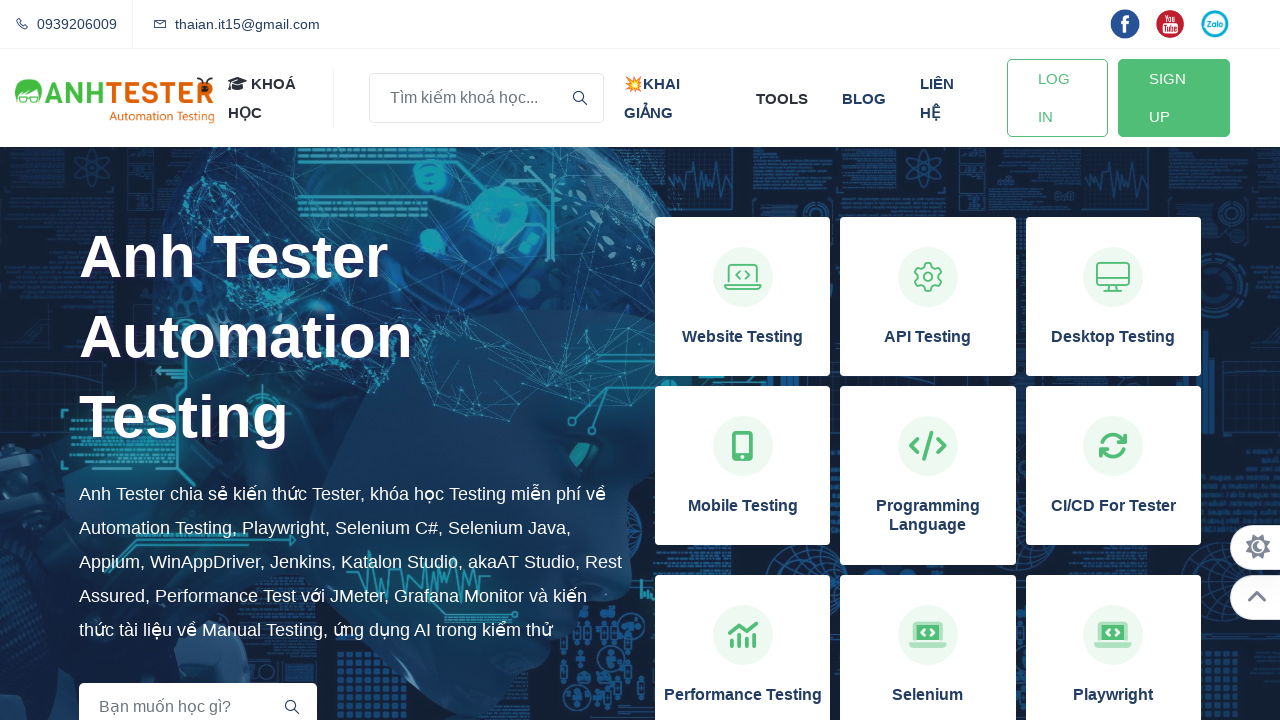

Waited for API Testing section to be visible on anhtester.com homepage
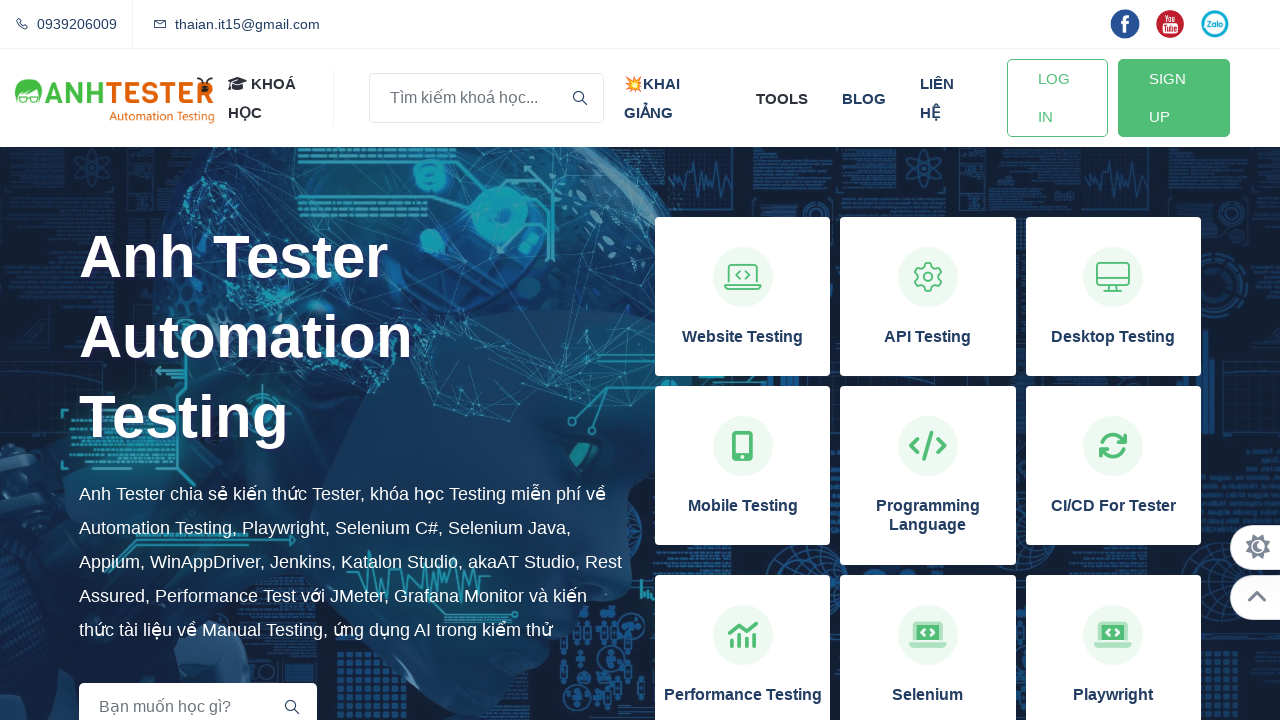

Clicked on the API Testing section link at (928, 337) on xpath=//h3[normalize-space()='API Testing']
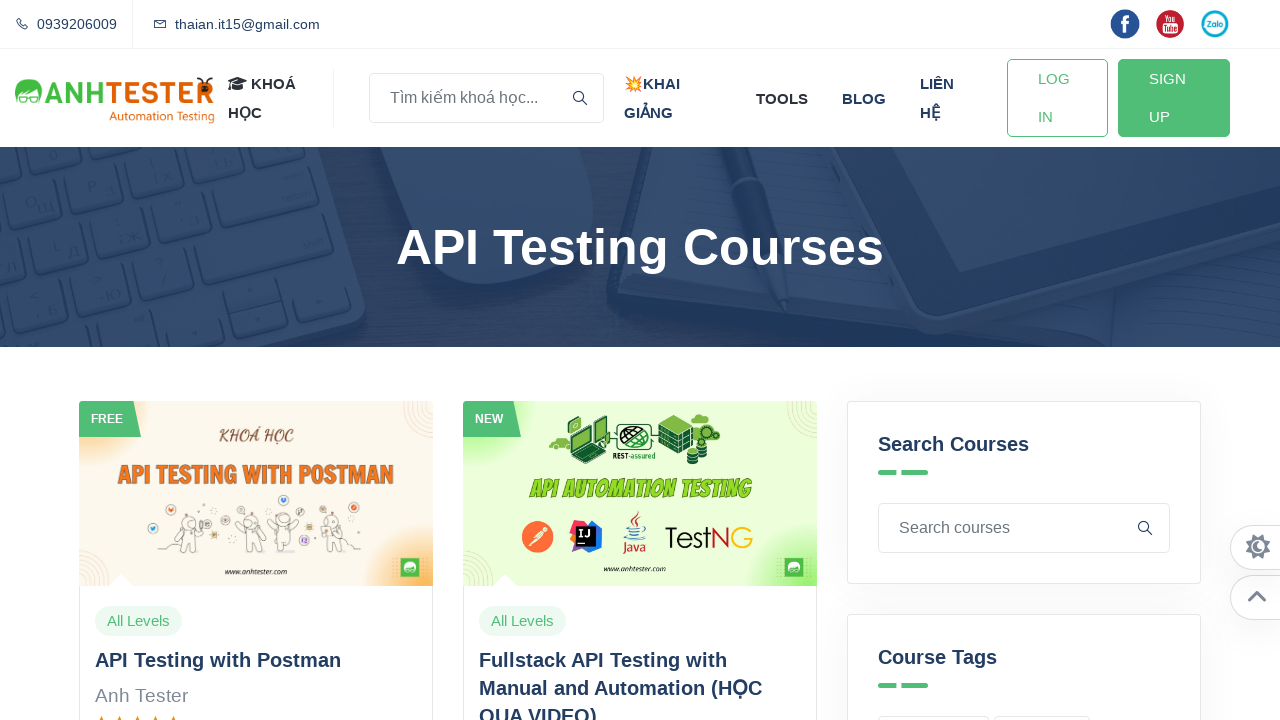

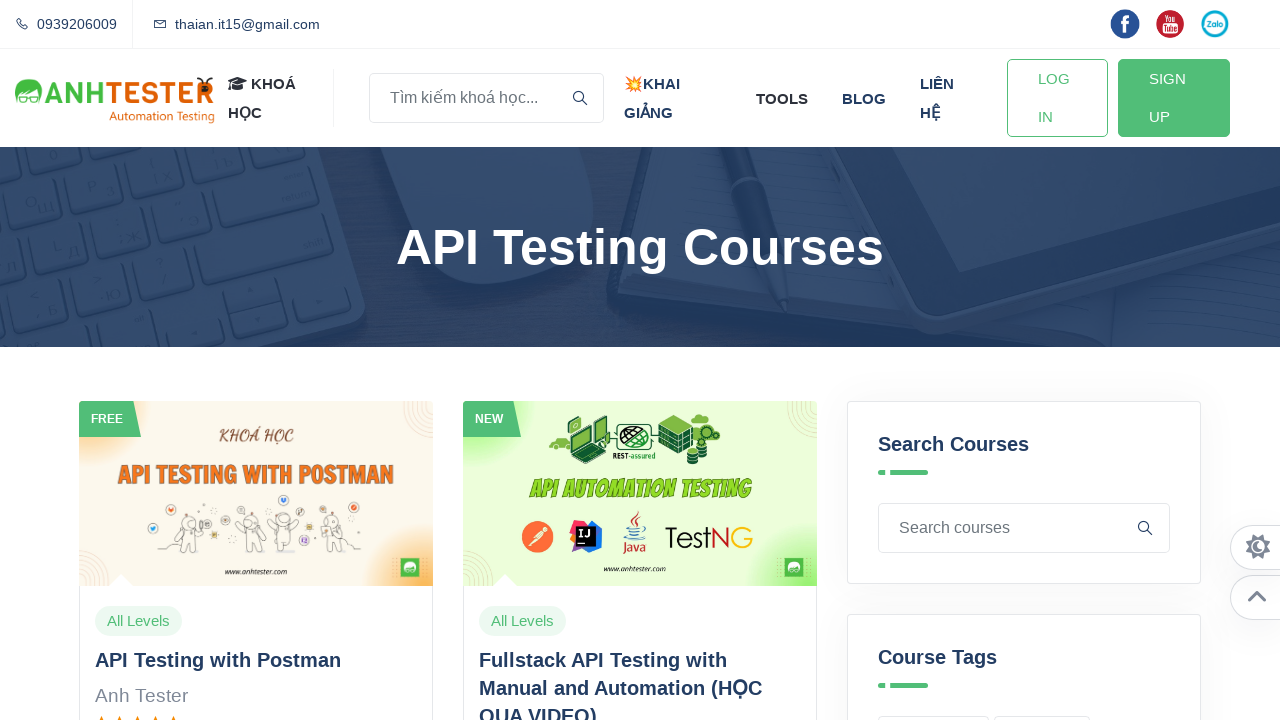